Opens Gmail homepage and maximizes the browser window

Starting URL: http://gmail.com

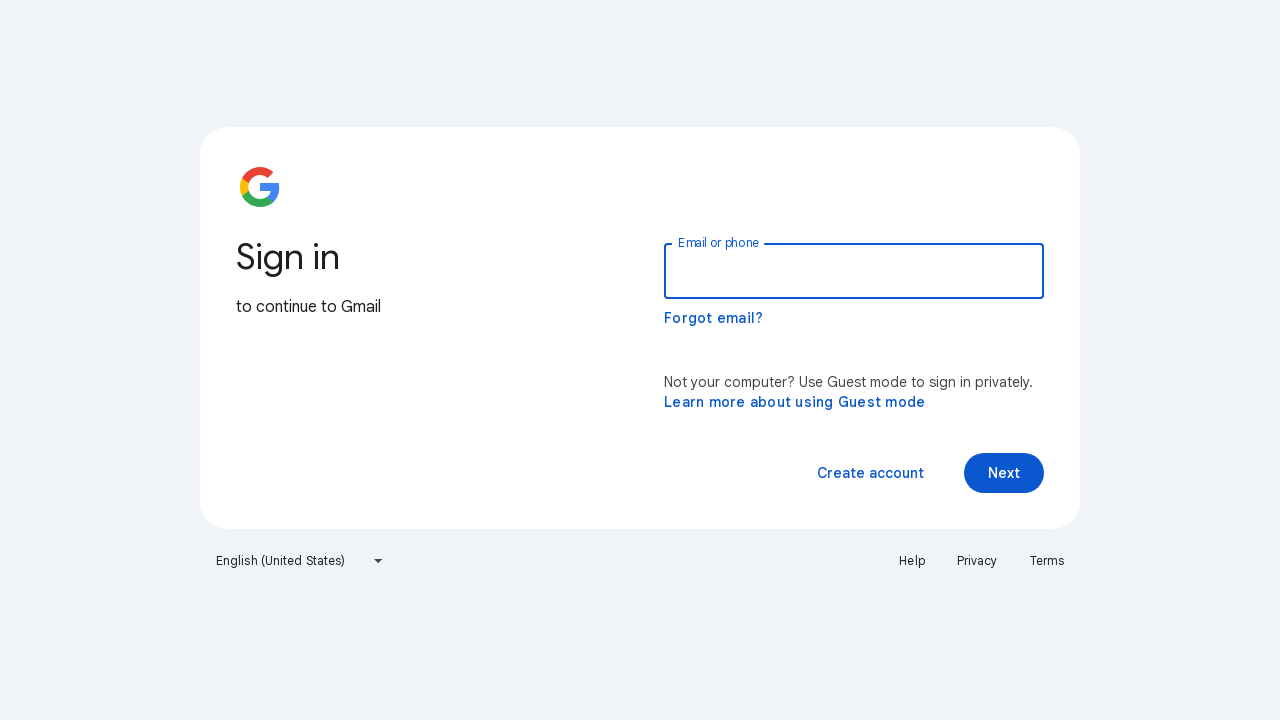

Navigated to Gmail homepage at http://gmail.com
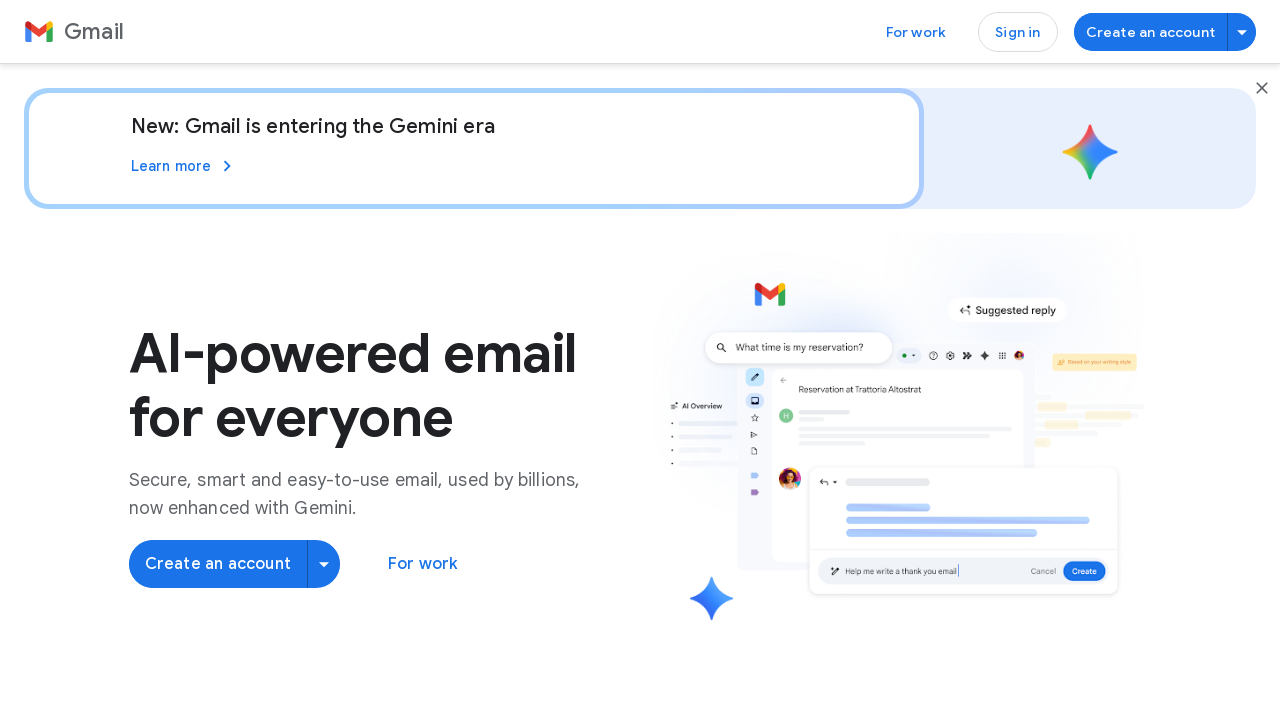

Maximized browser window to full screen
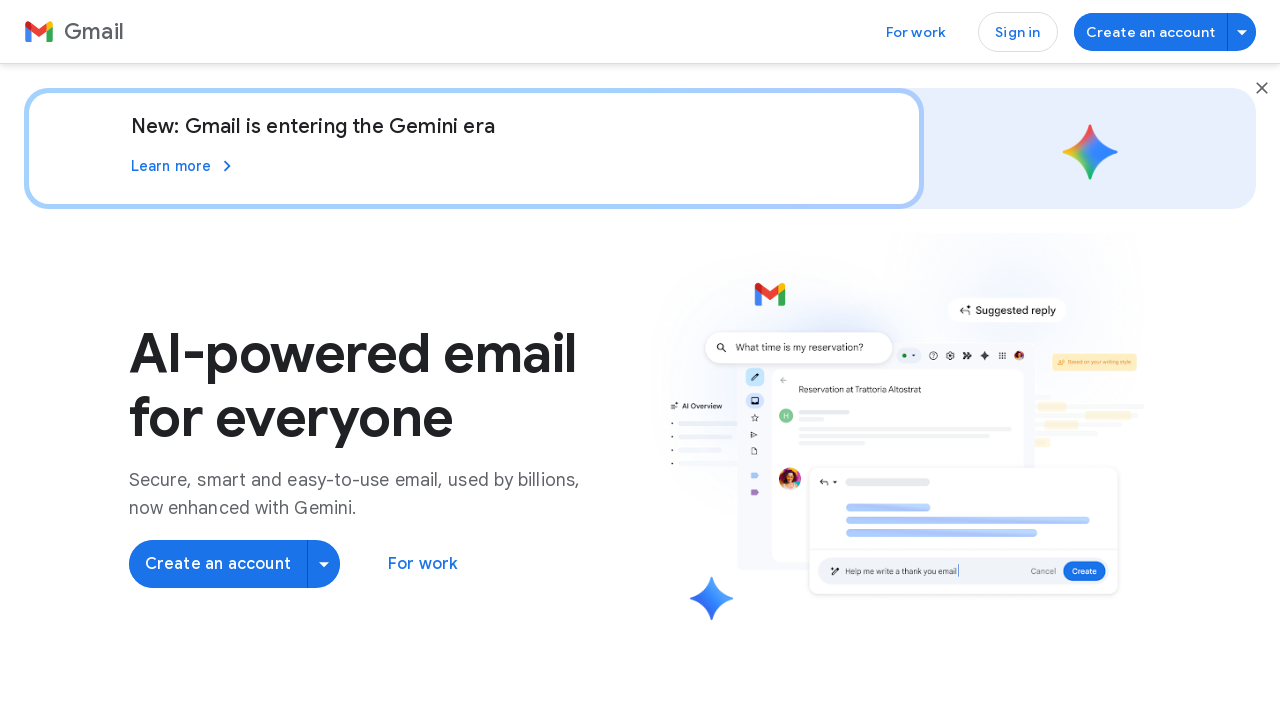

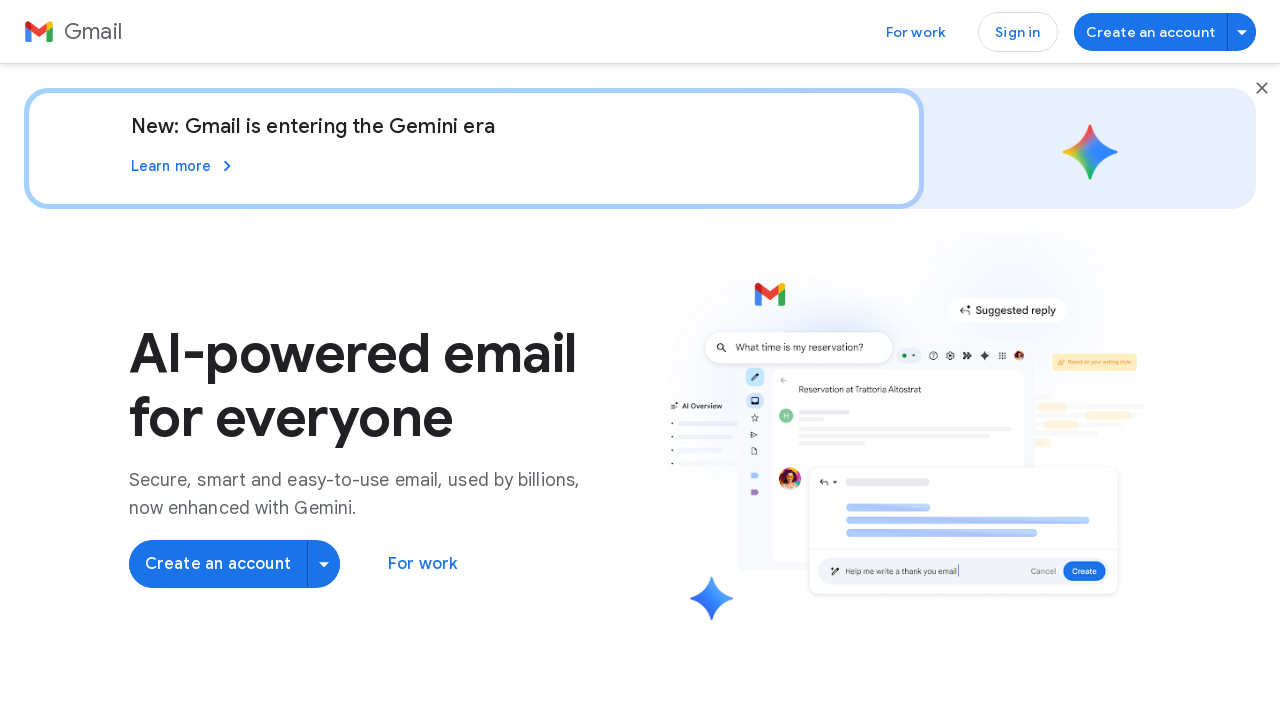